Tests the add/remove elements functionality by clicking the Add Element button, verifying the Delete button appears, and then clicking it

Starting URL: https://the-internet.herokuapp.com/add_remove_elements/

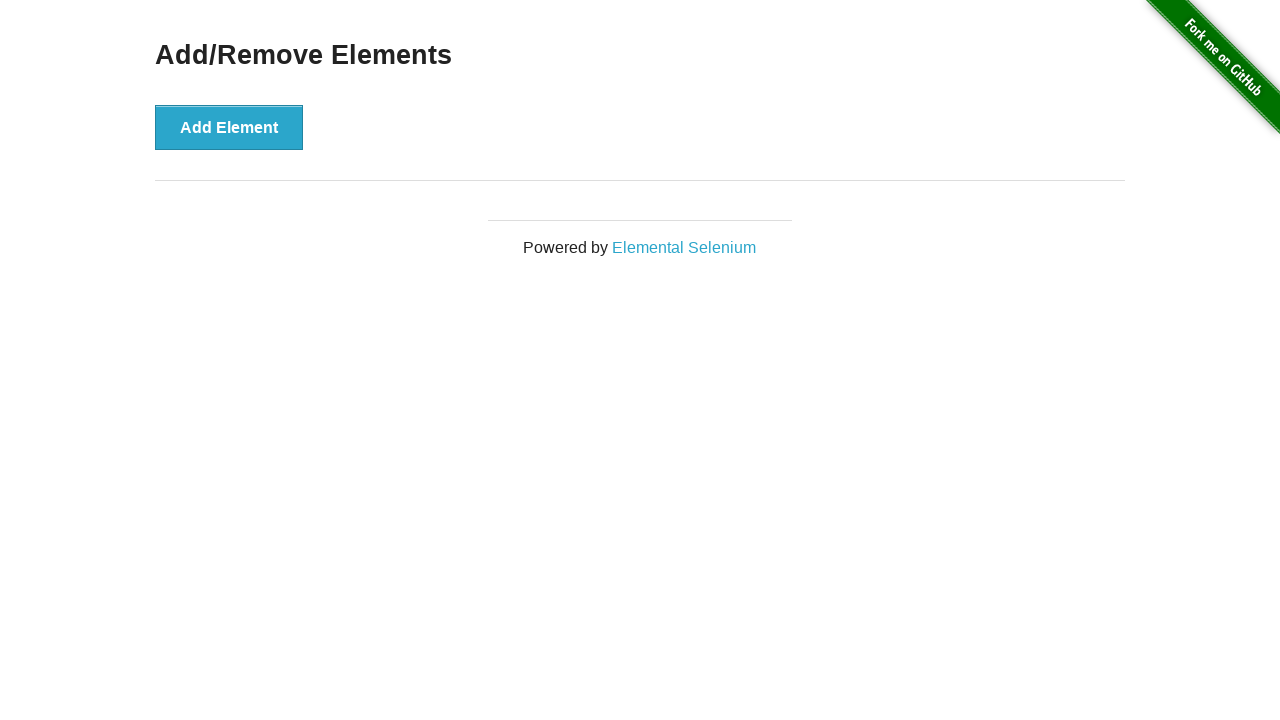

Clicked Add Element button at (229, 127) on text='Add Element'
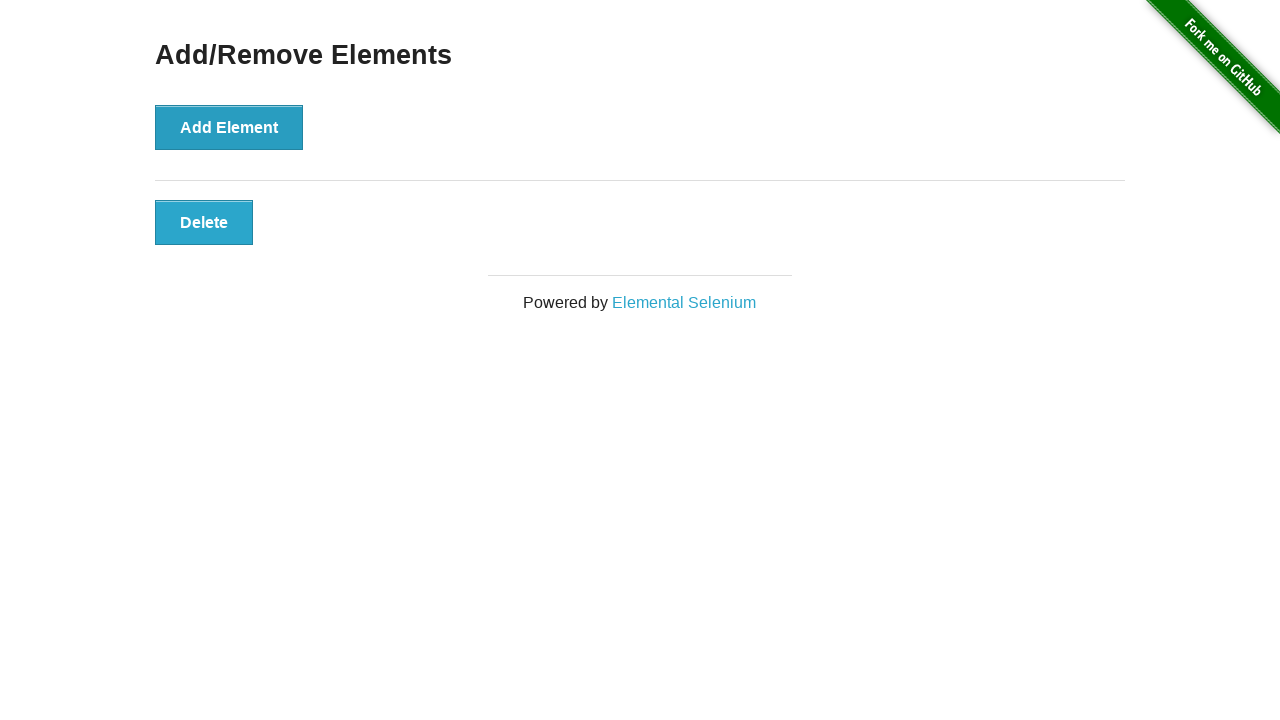

Delete button appeared
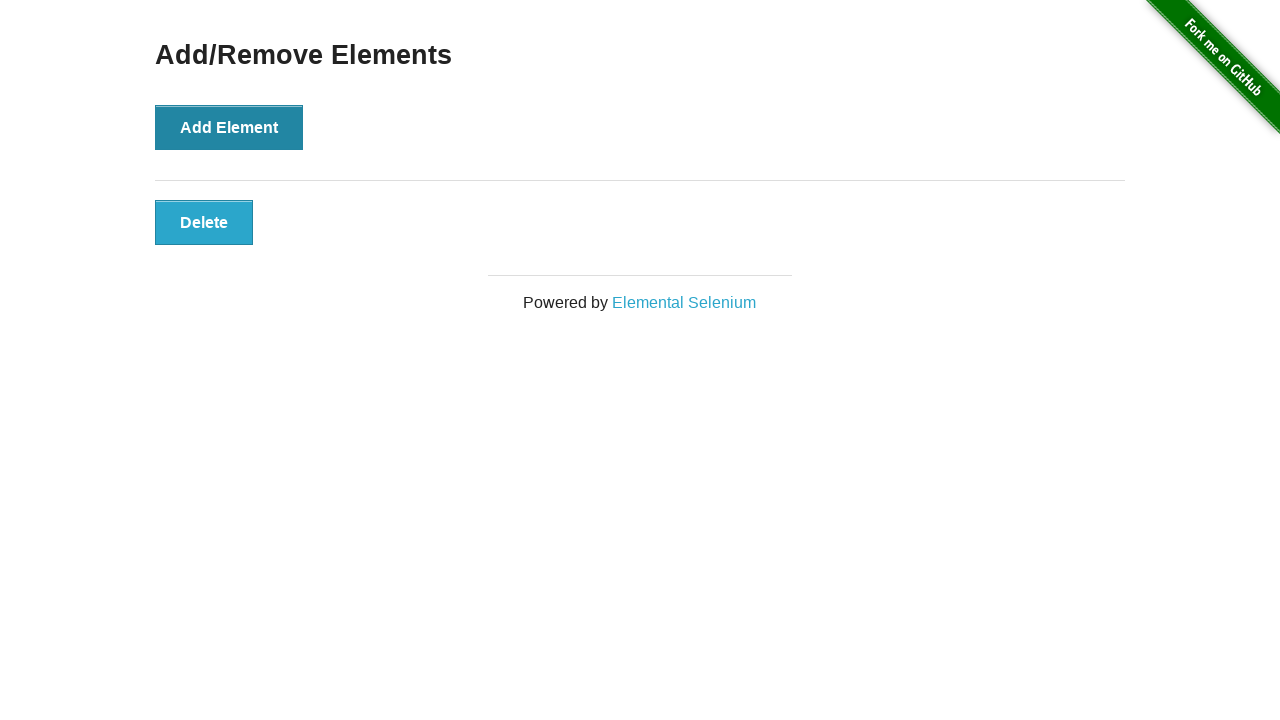

Verified Delete button is visible
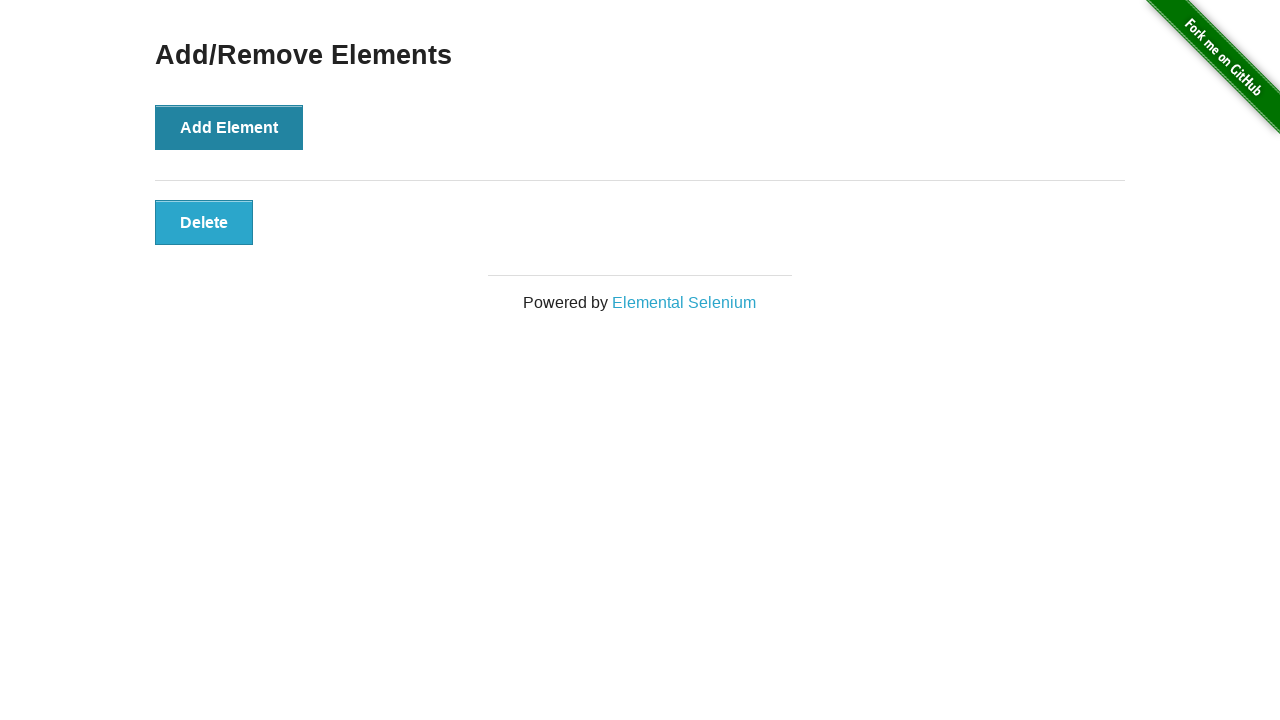

Clicked Delete button at (204, 222) on .added-manually
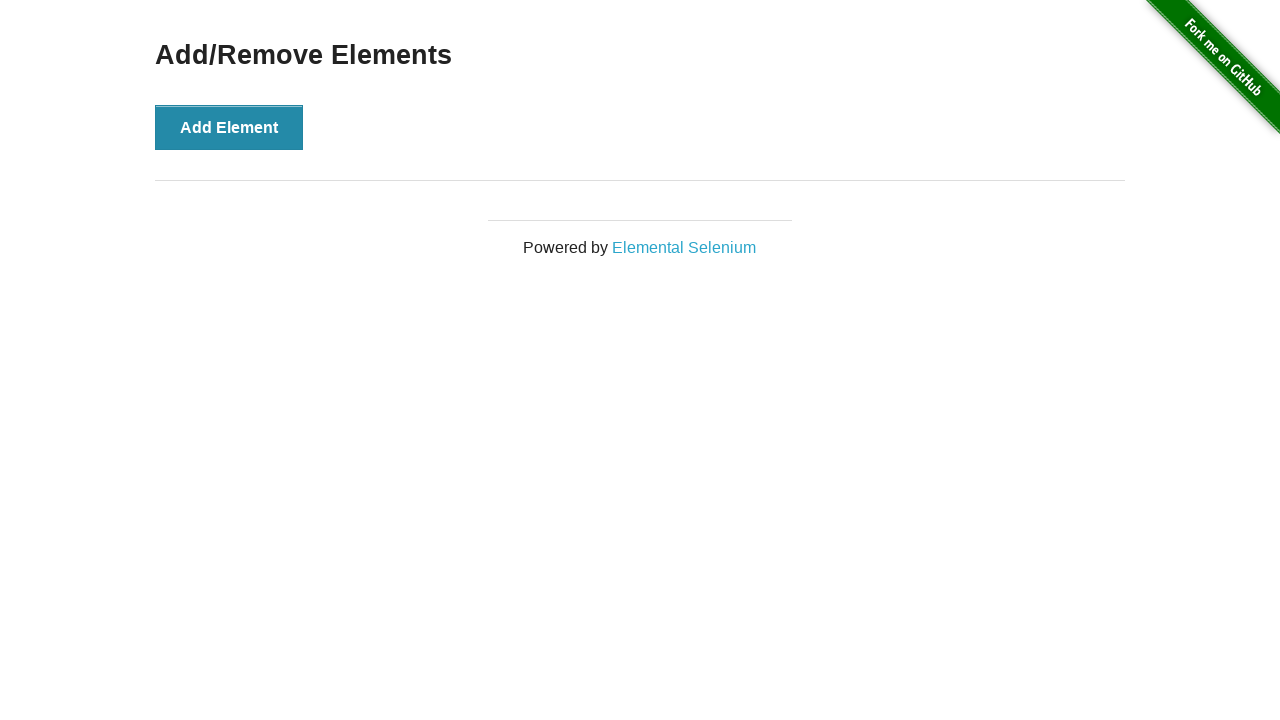

Verified Add/Remove Elements heading is visible
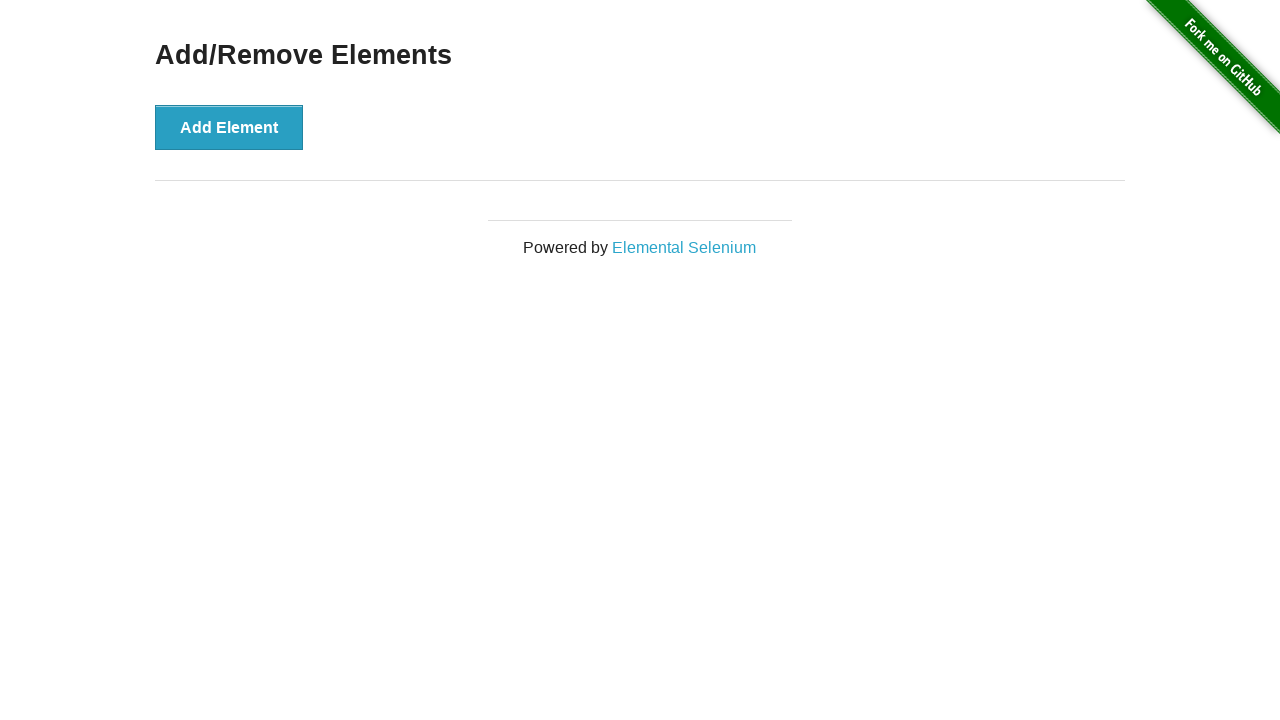

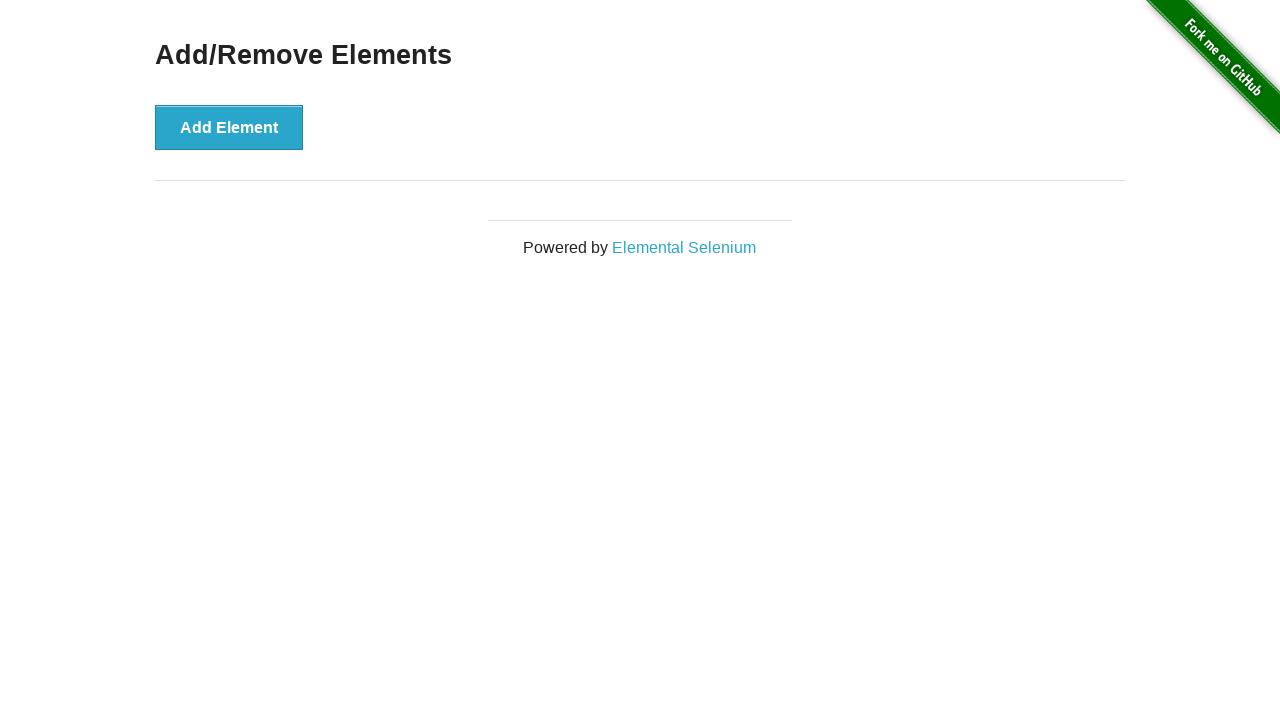